Tests dynamic controls page by clicking the Remove button and waiting for it to disappear, then clicking Enable button and typing text into the enabled input field

Starting URL: https://the-internet.herokuapp.com/dynamic_controls

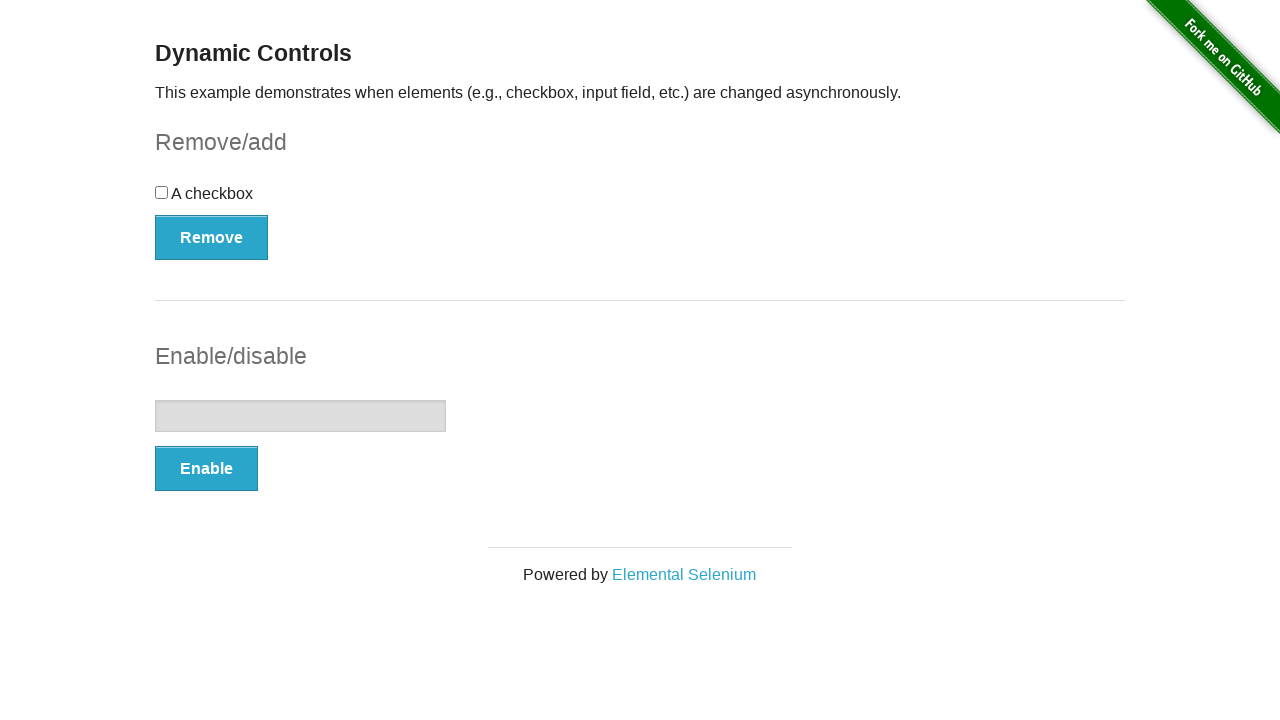

Clicked the Remove button at (212, 237) on xpath=//button[text()='Remove']
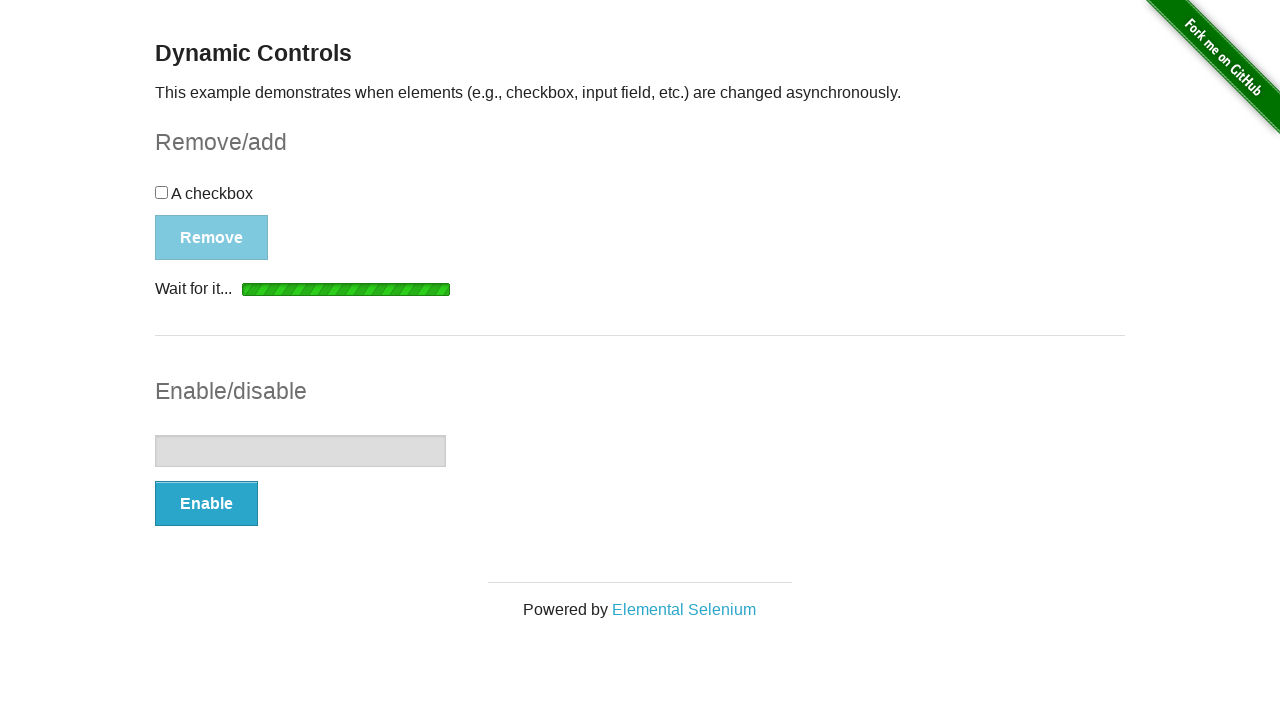

Waited for Remove button to disappear
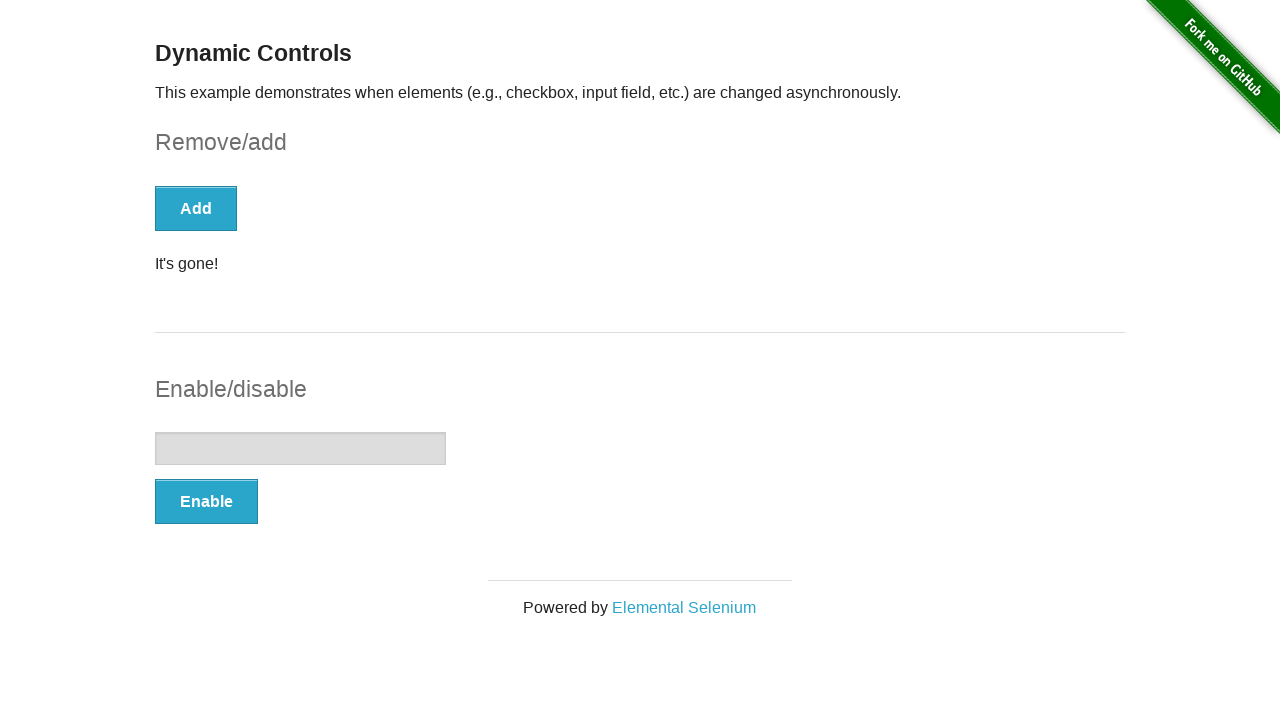

Clicked the Enable button at (206, 501) on xpath=//button[text()='Enable']
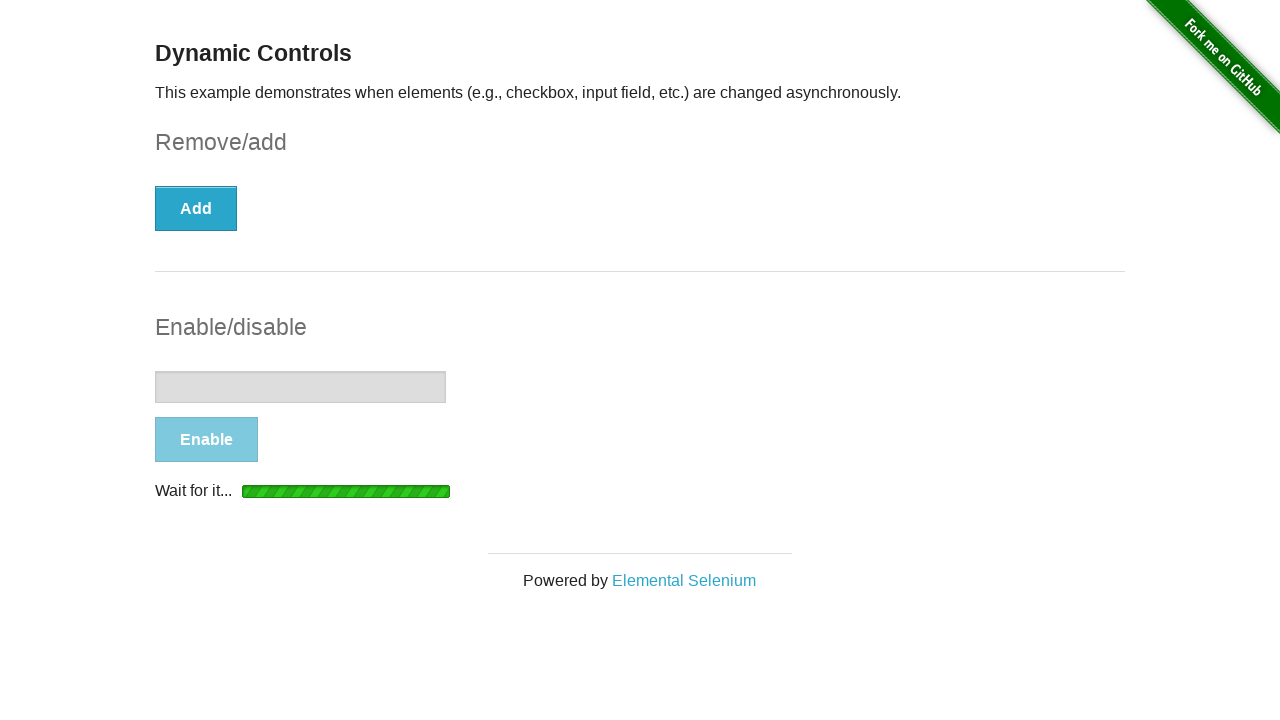

Waited for text input field to become visible
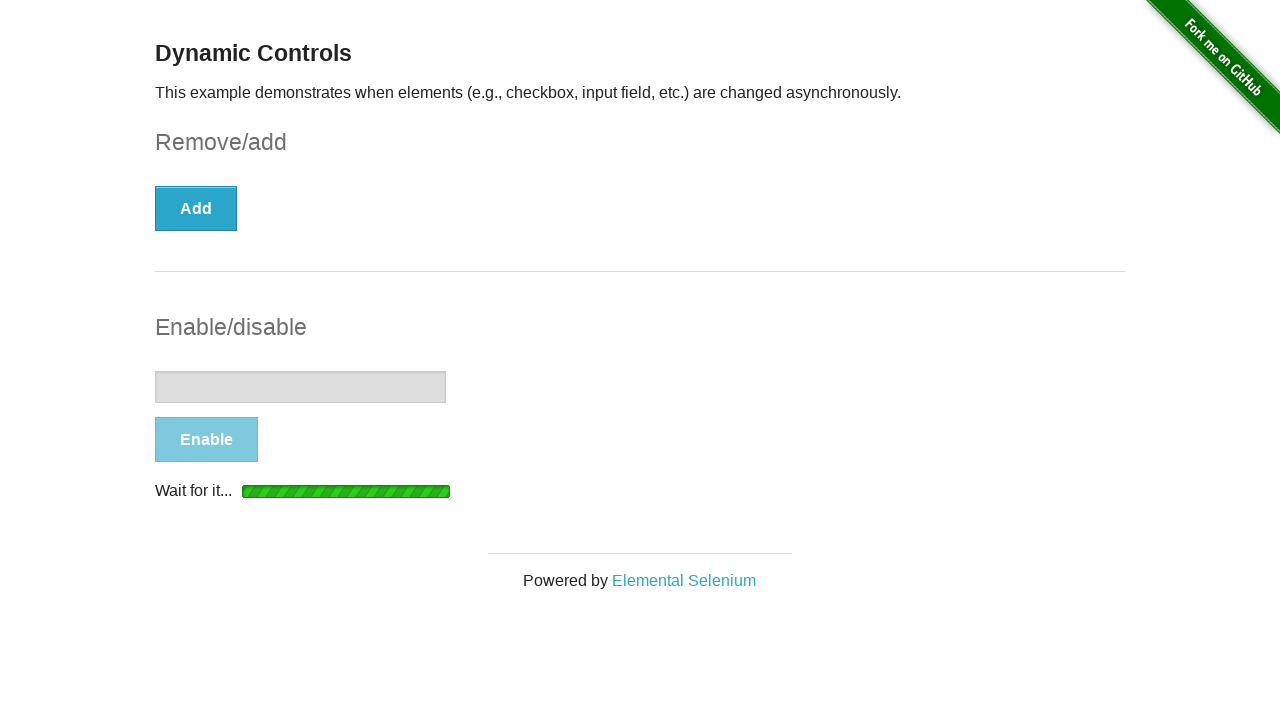

Filled text input field with 'Hello' on //input[@type='text']
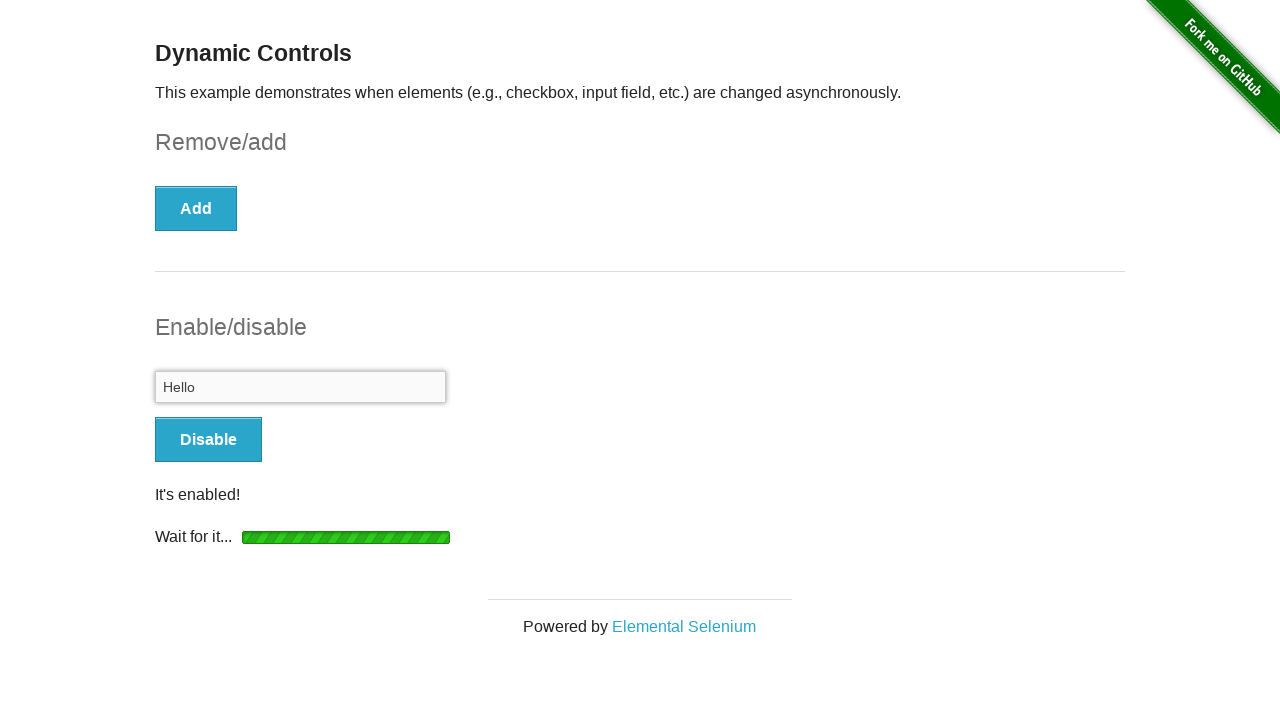

Verified that text input field contains 'Hello'
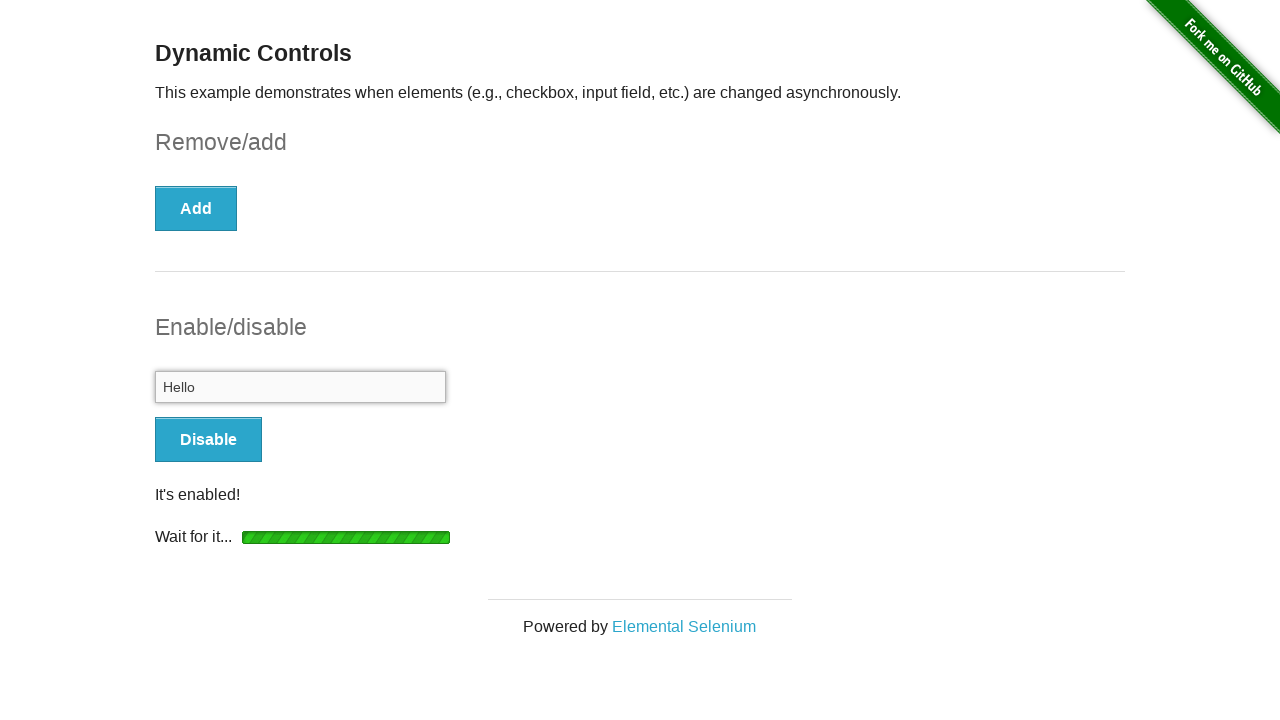

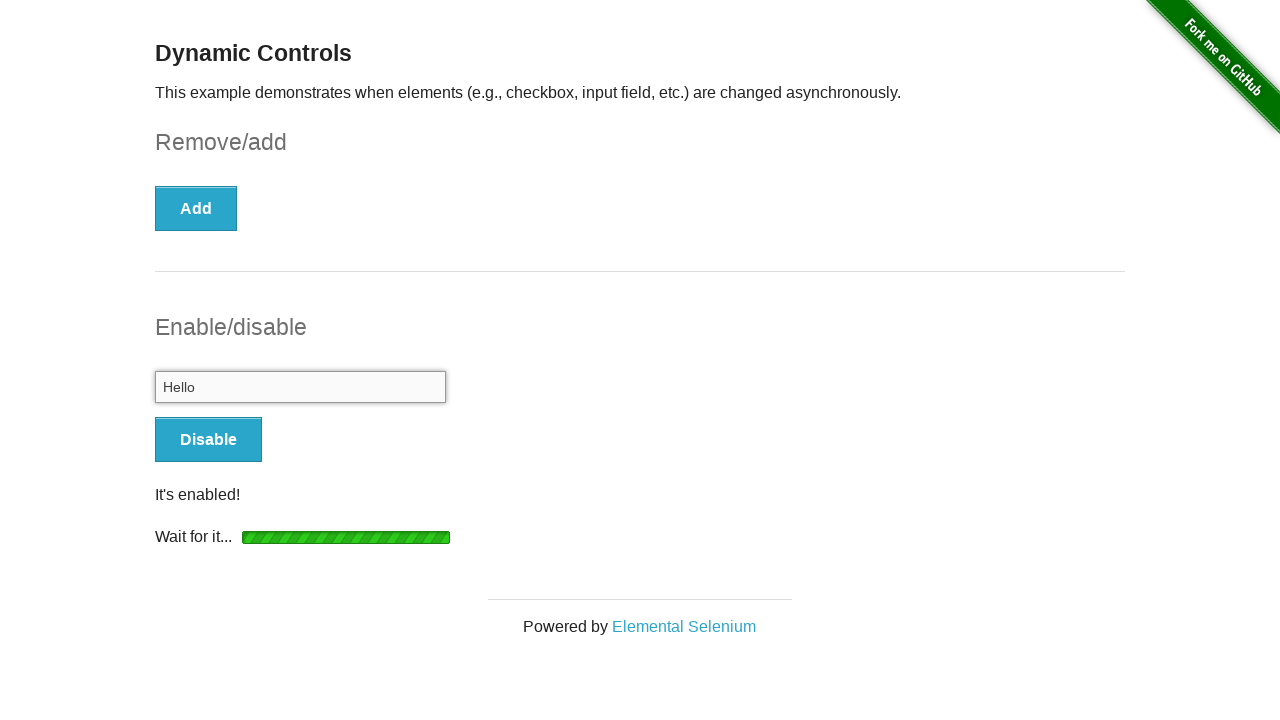